Tests a form that requires reading a hidden attribute value, performing a mathematical calculation, filling in the answer, checking a checkbox, selecting a radio button, and submitting the form

Starting URL: http://suninjuly.github.io/get_attribute.html

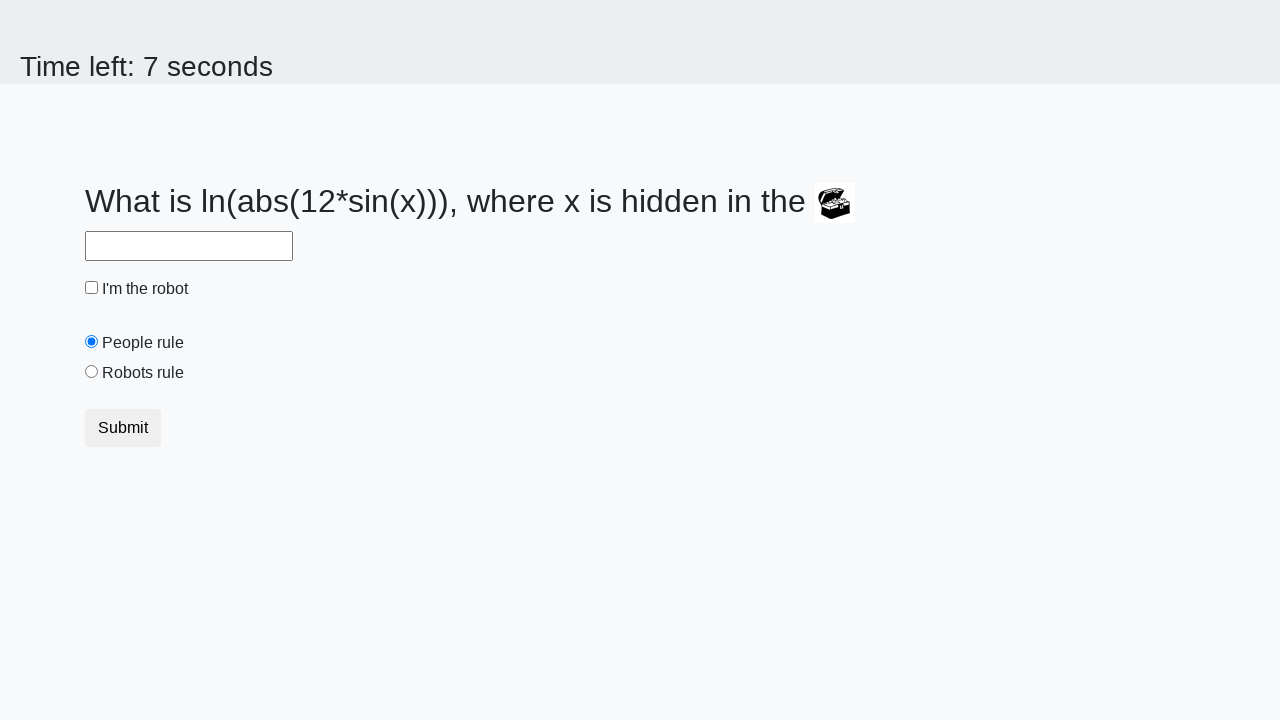

Located the treasure element with hidden attribute
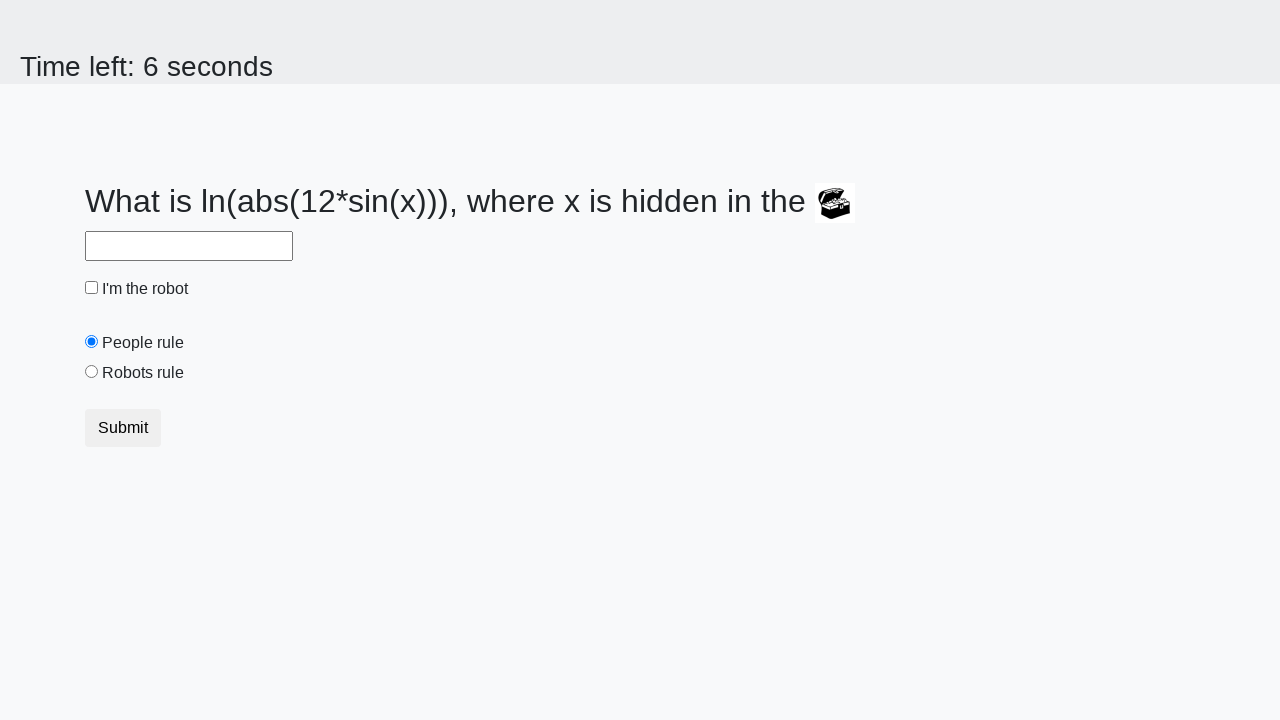

Retrieved hidden 'valuex' attribute from treasure element
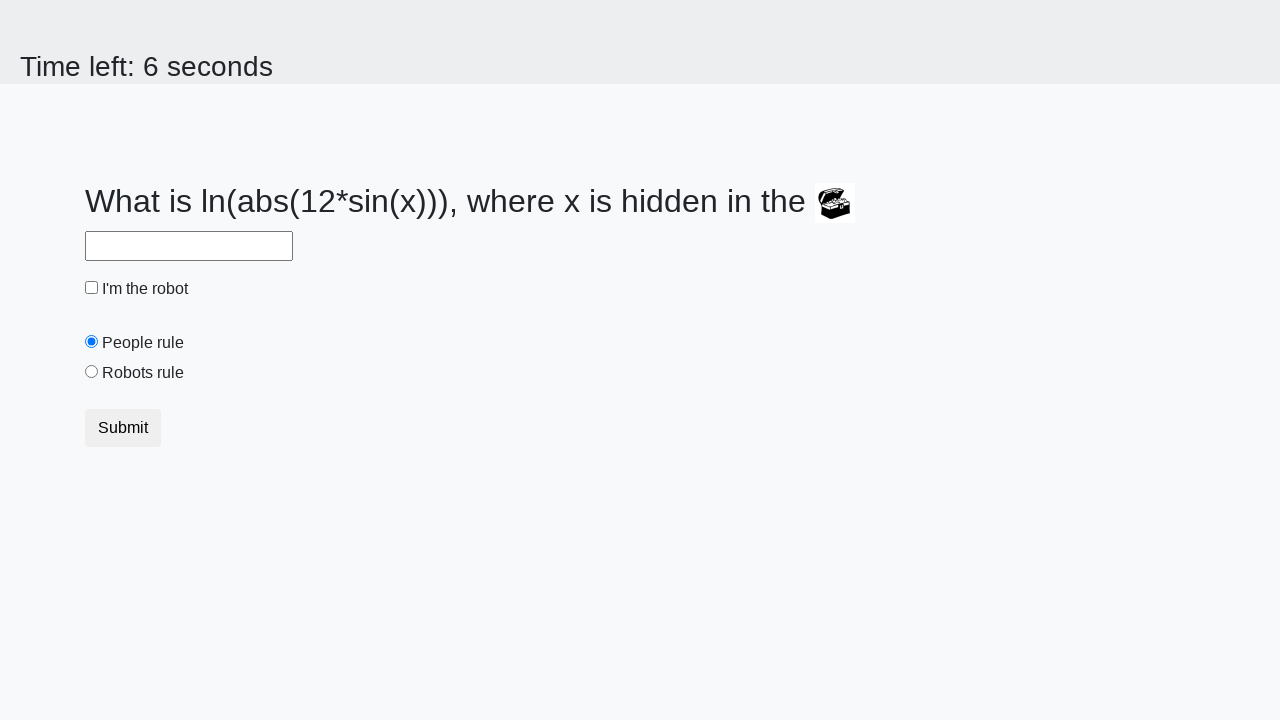

Calculated answer using mathematical formula: 1.537450439203958
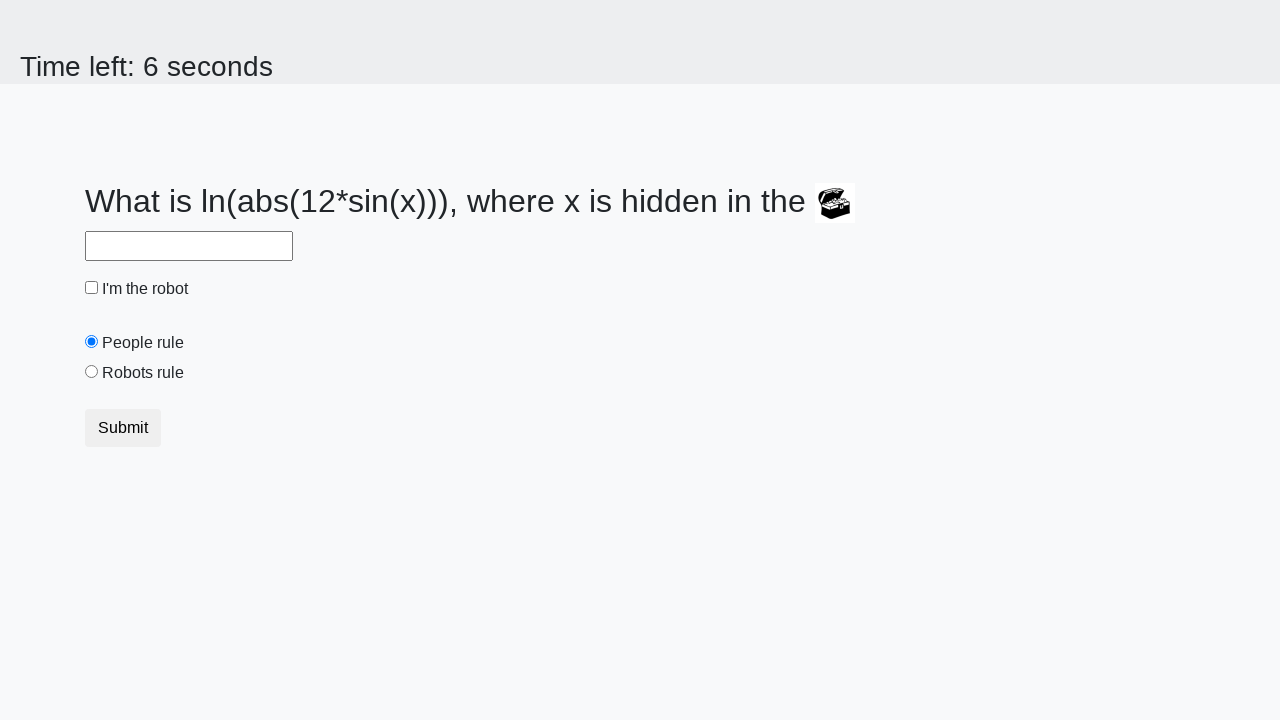

Filled answer field with calculated value on #answer
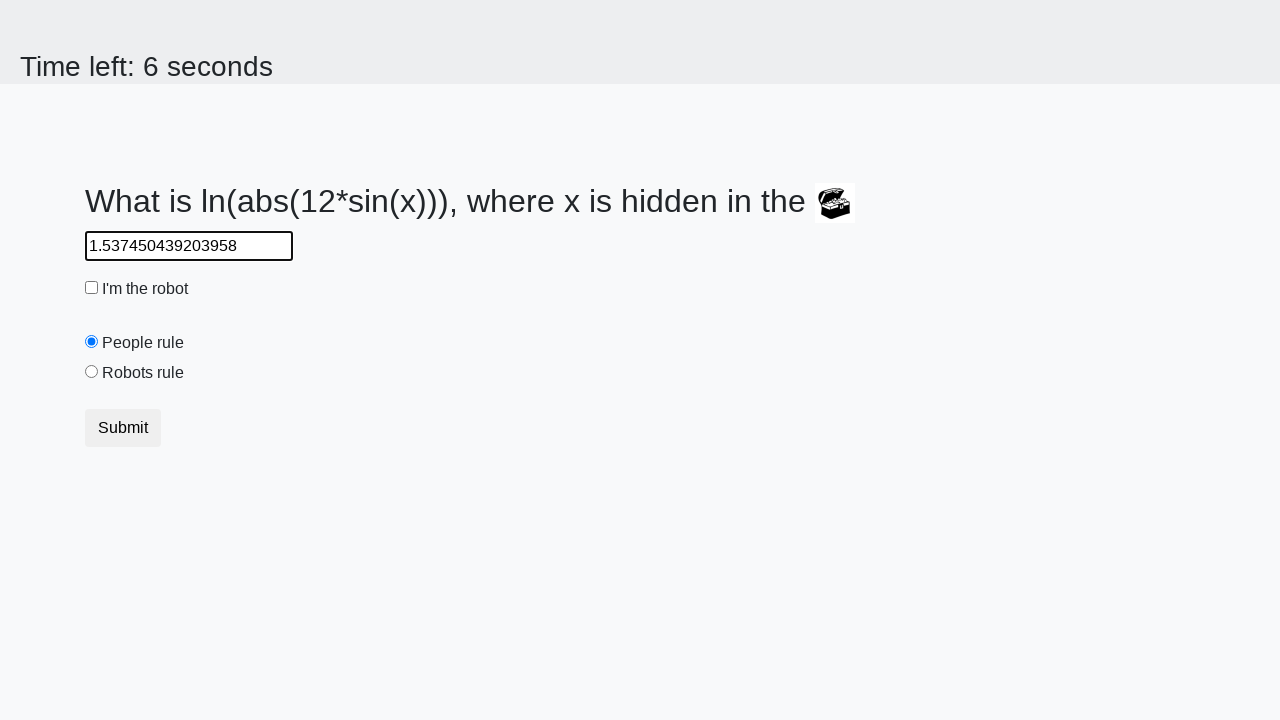

Checked the robot checkbox at (92, 288) on #robotCheckbox
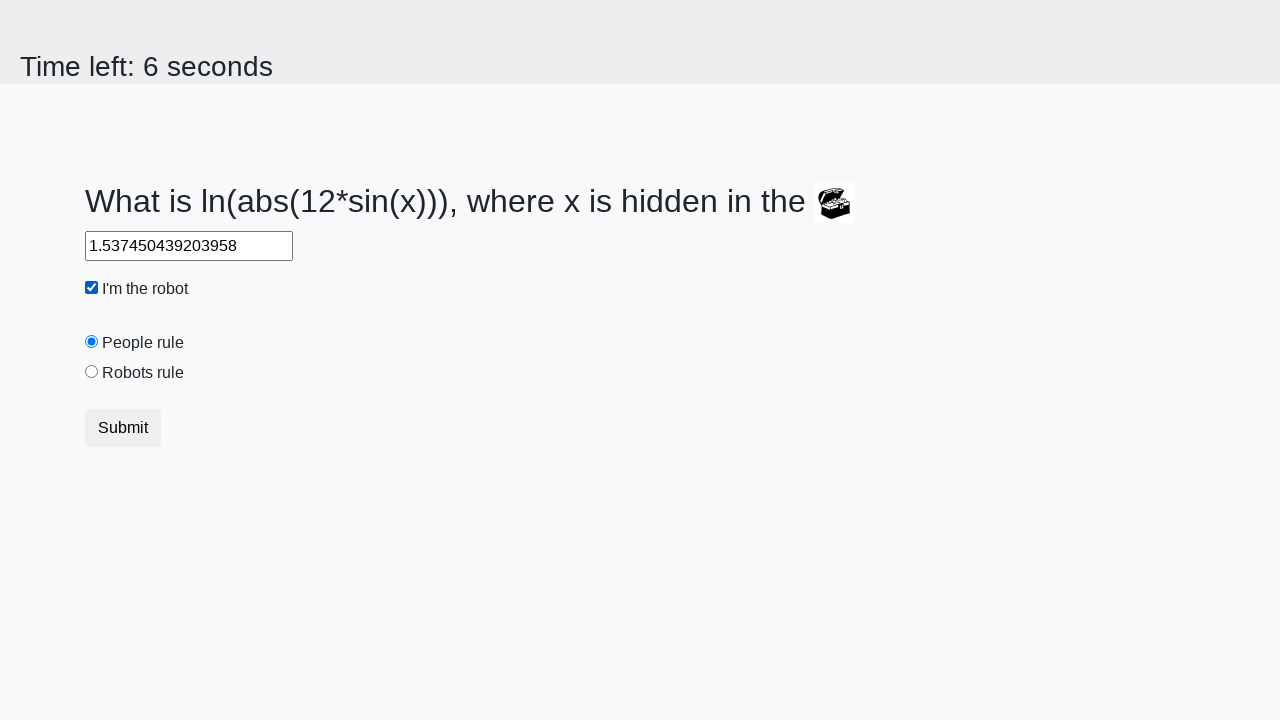

Selected the 'robots rule' radio button at (92, 372) on #robotsRule
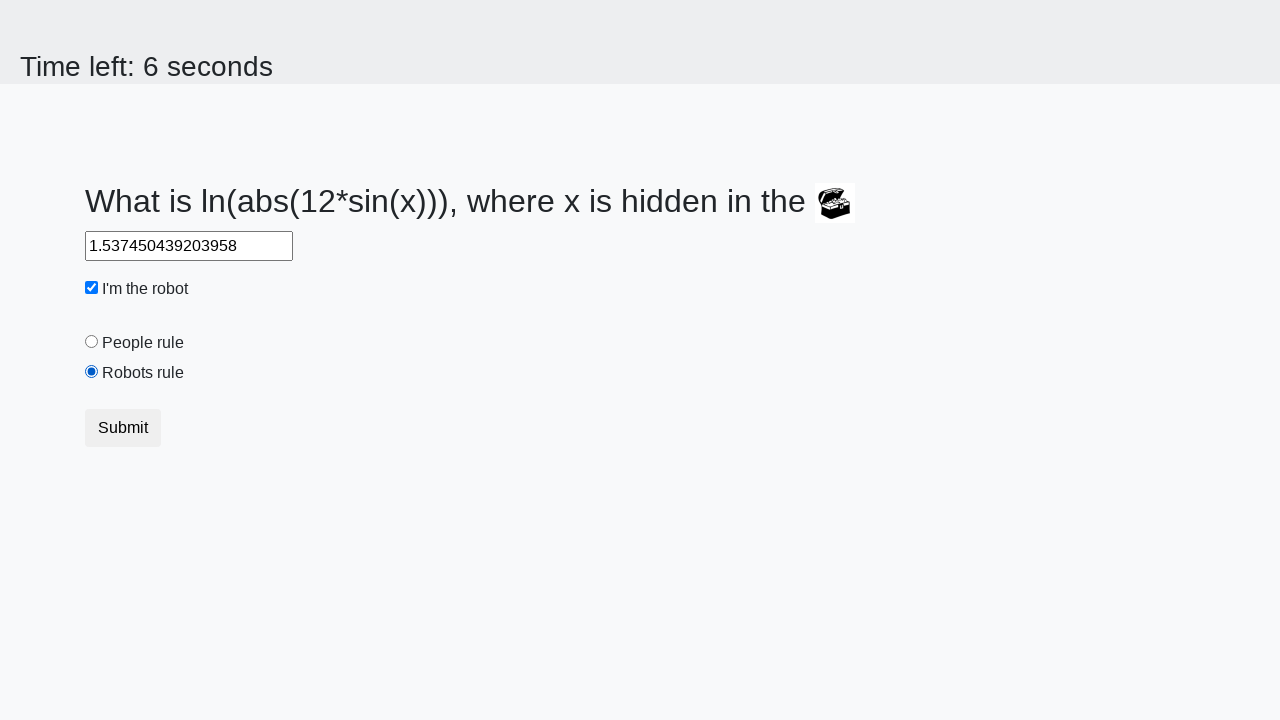

Clicked the submit button at (123, 428) on button.btn[type='submit']
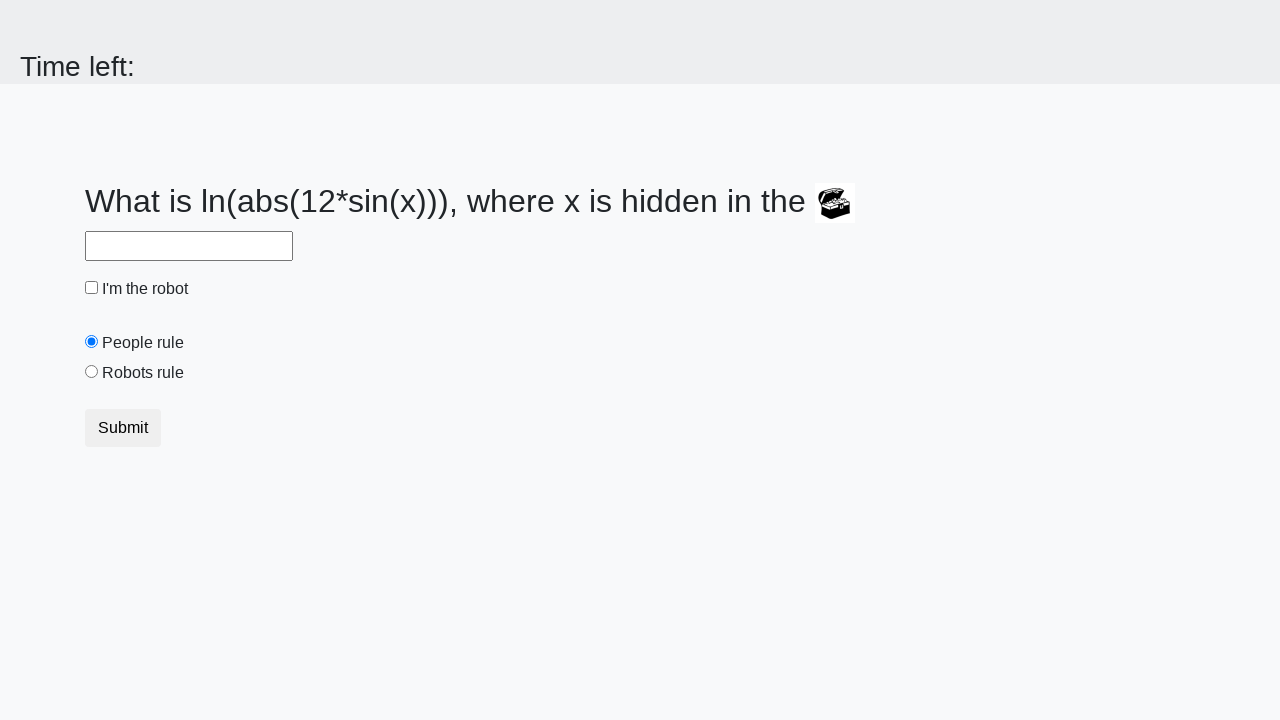

Set up dialog handler to accept alerts
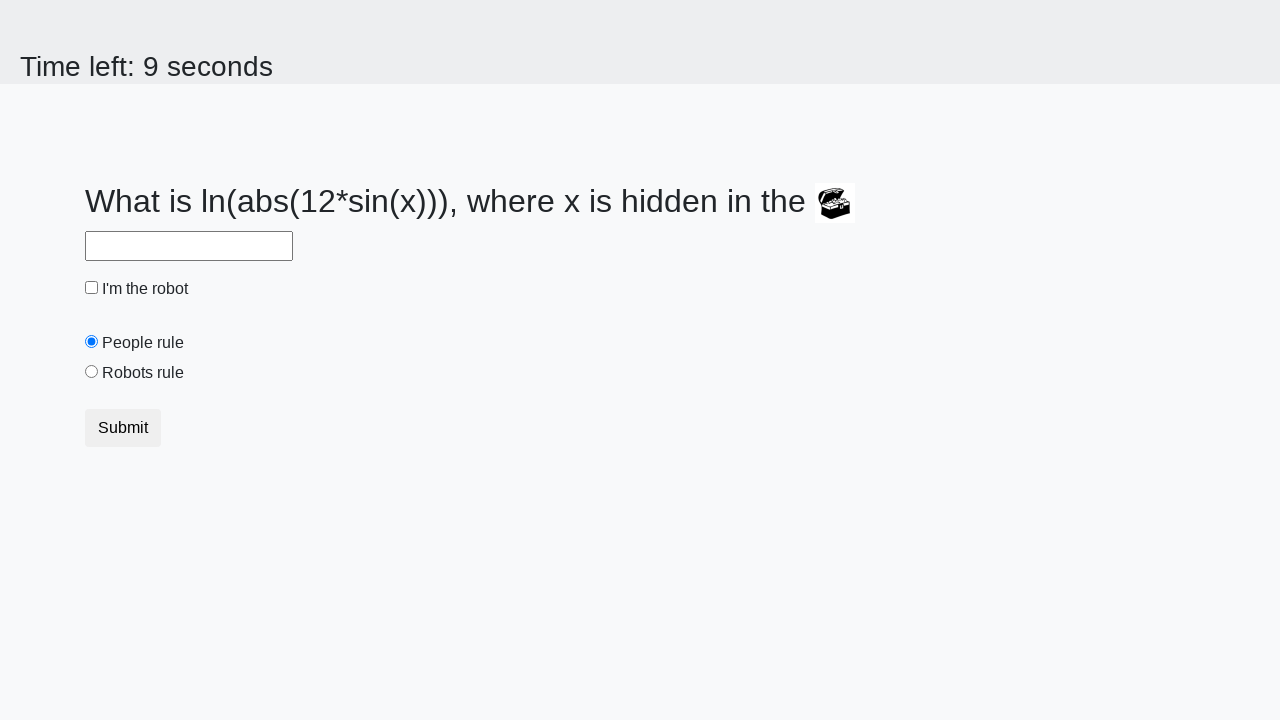

Waited 1 second for form processing
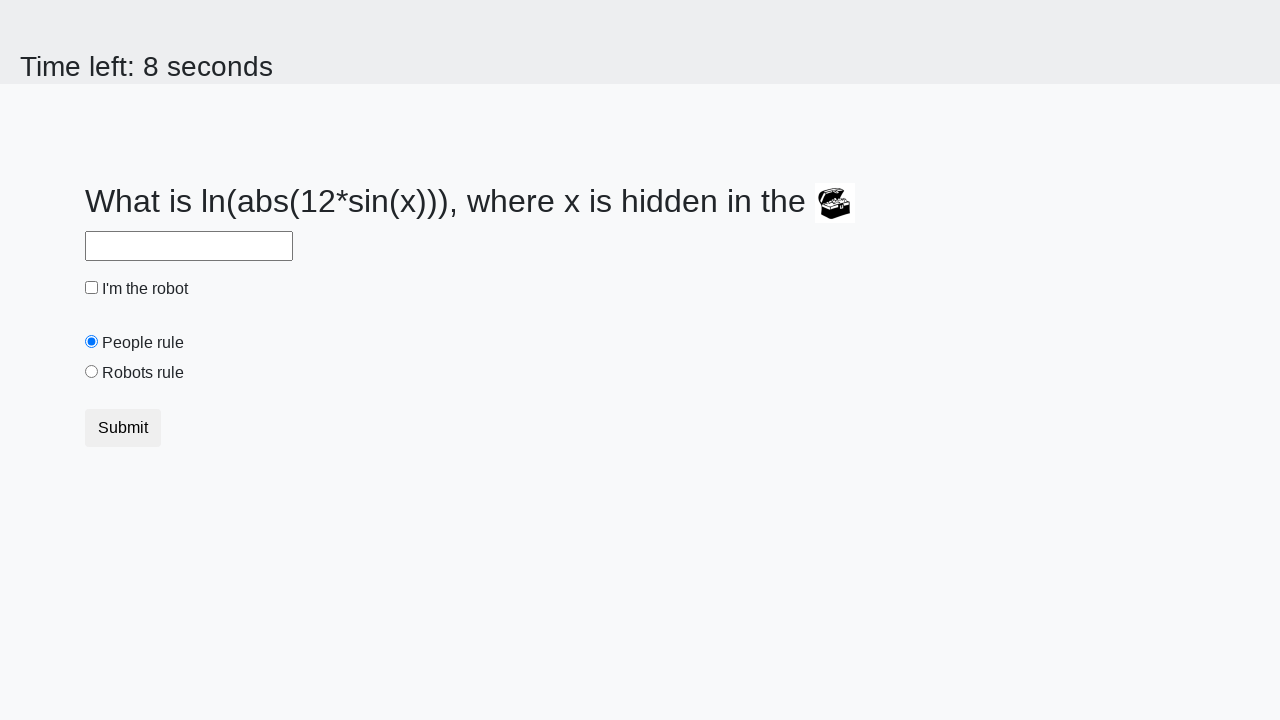

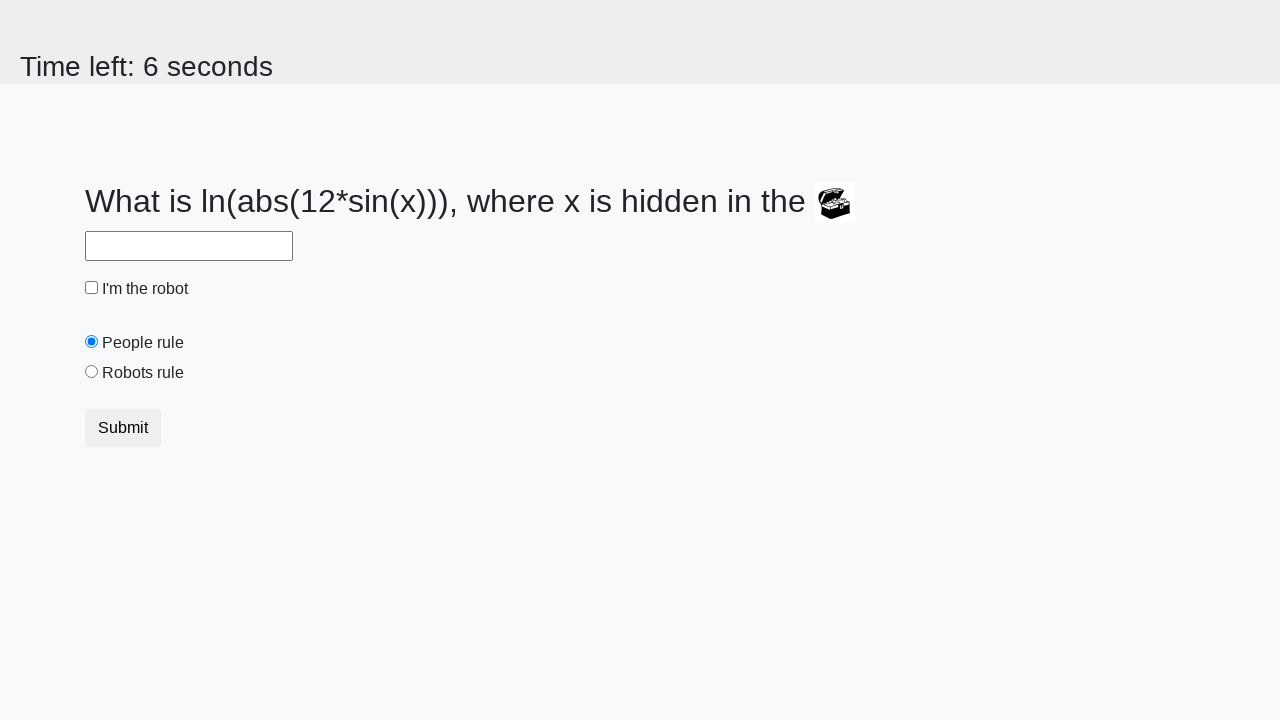